Tests dynamic properties by waiting for a button that becomes visible after 5 seconds

Starting URL: https://demoqa.com/dynamic-properties

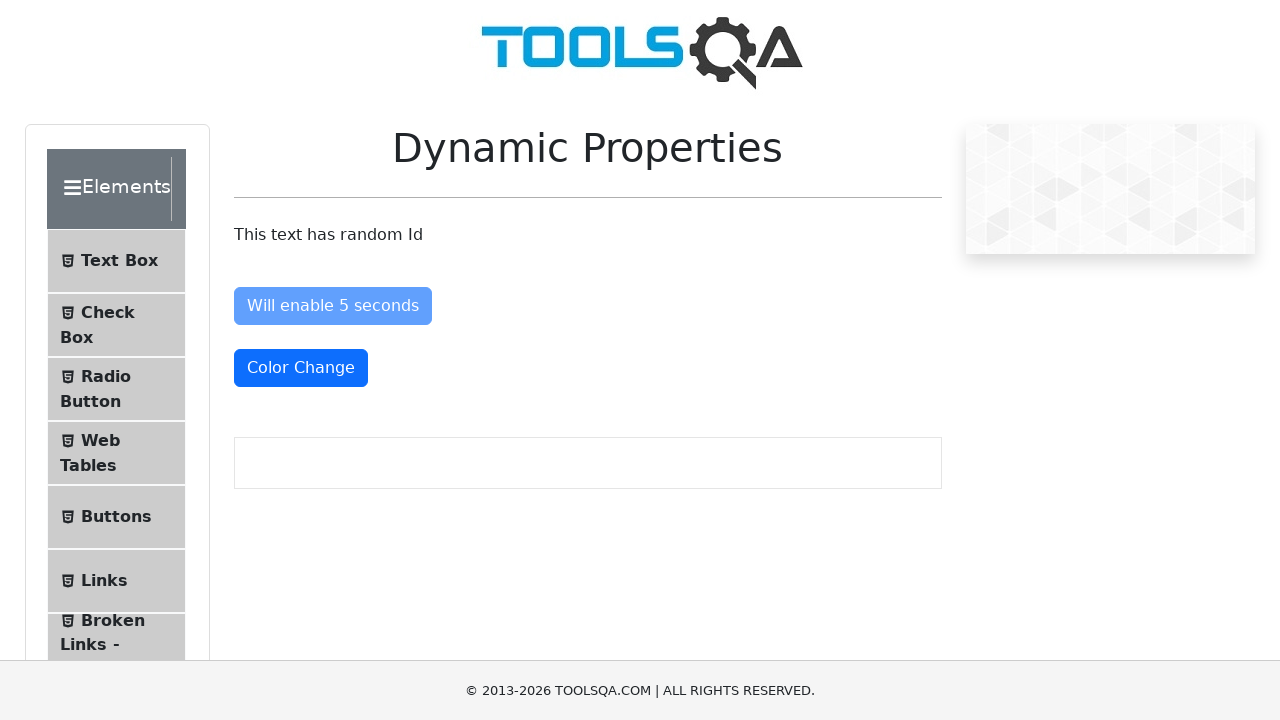

Waited for button with id 'visibleAfter' to appear (timeout: 6 seconds)
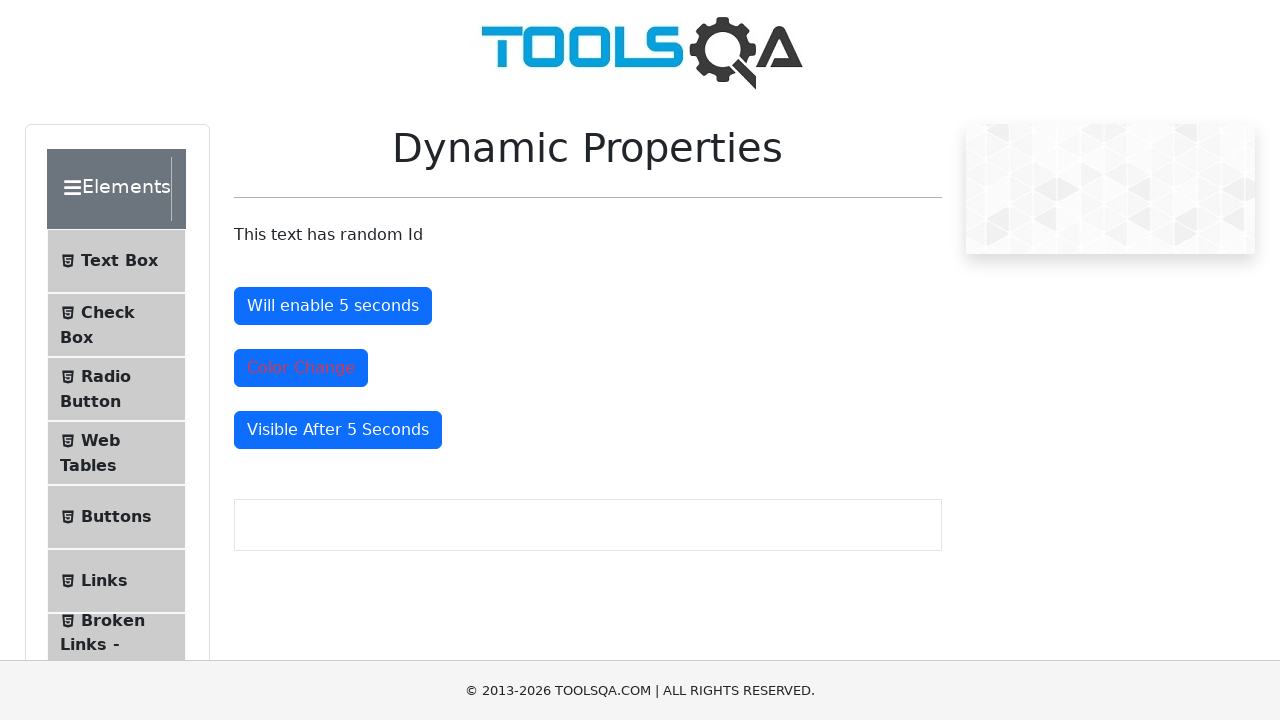

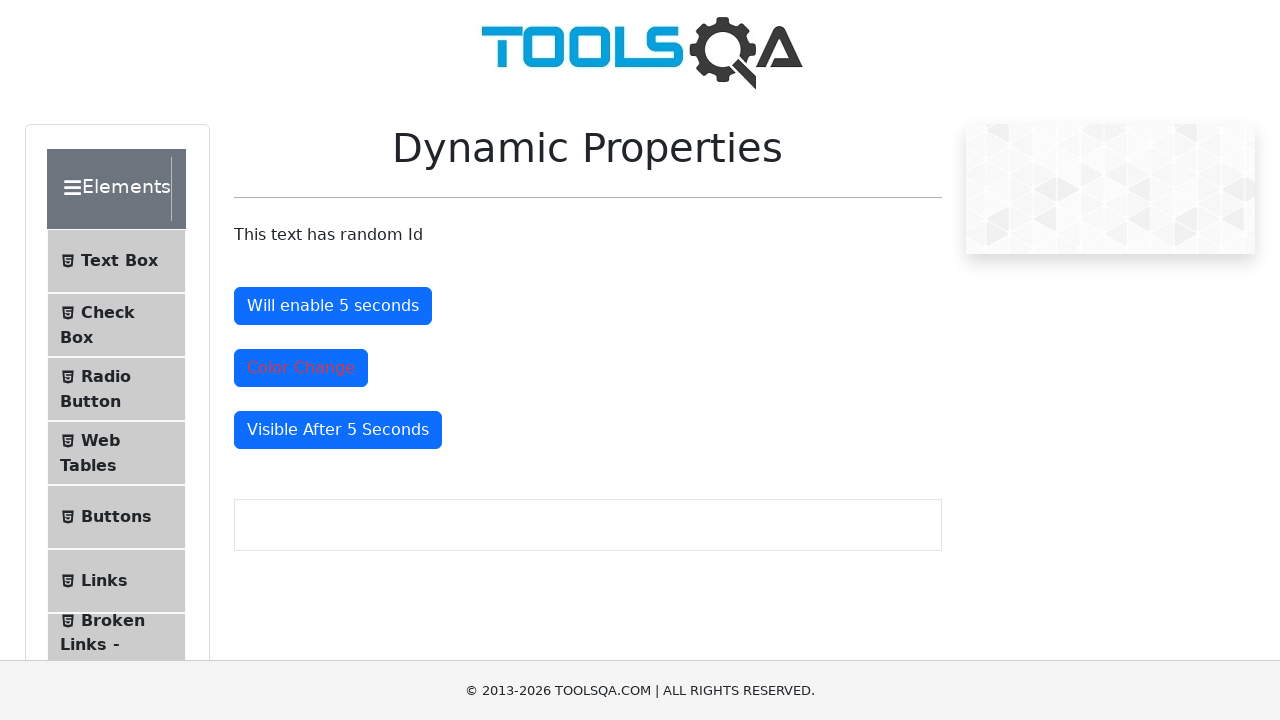